Tests successful contact form submission by navigating to the contact page, filling mandatory fields, submitting the form, and validating the success message

Starting URL: https://jupiter.cloud.planittesting.com/#/

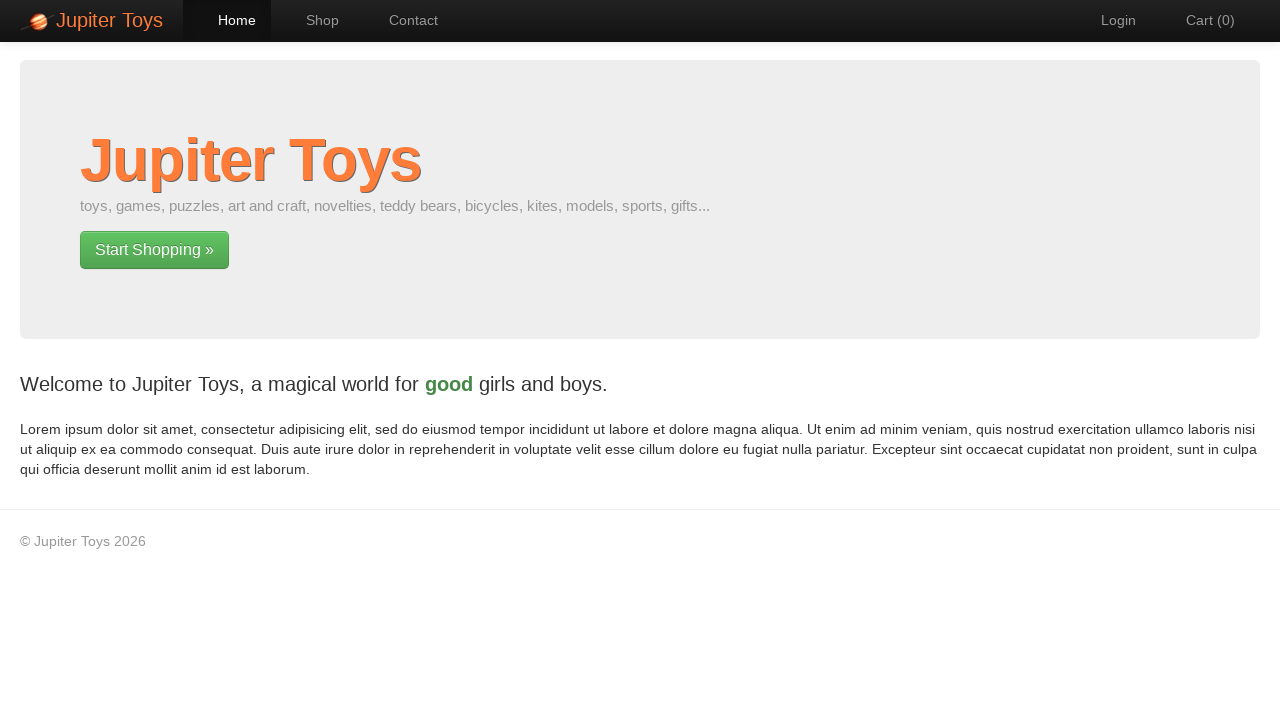

Clicked link to navigate to contact page at (404, 20) on a[href='#/contact']
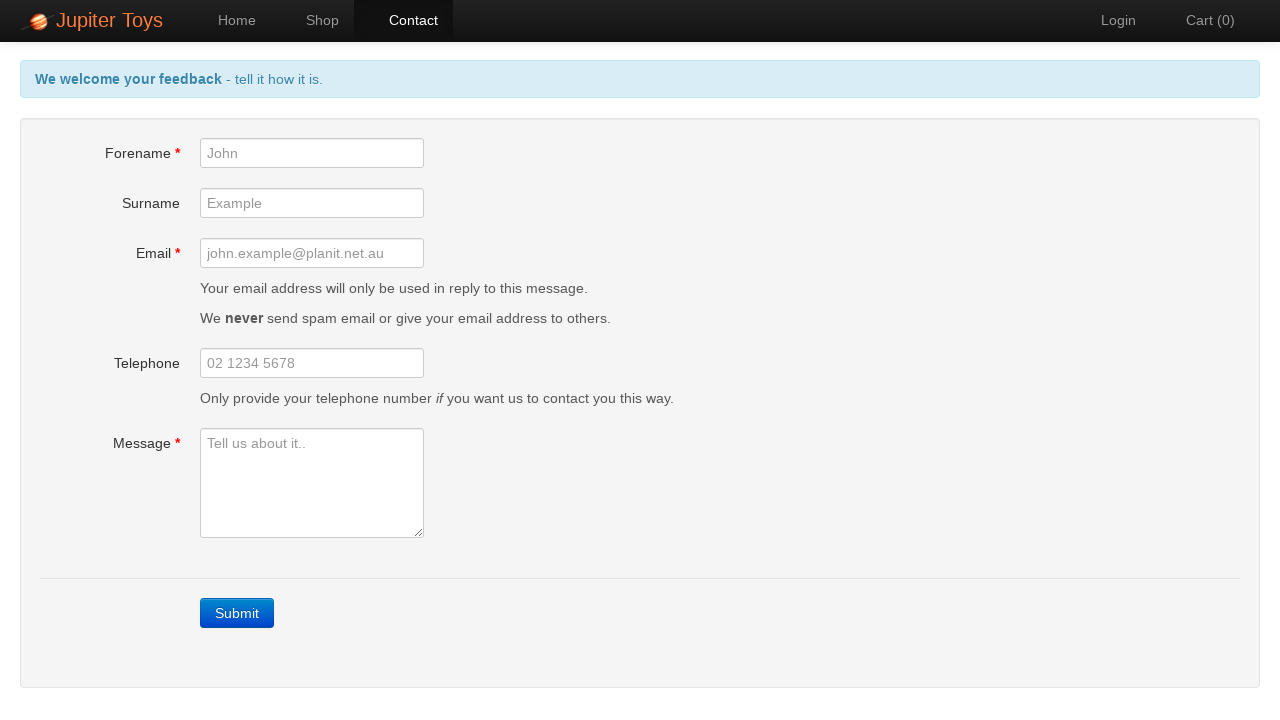

Filled forename field with 'Sarah' on #forename
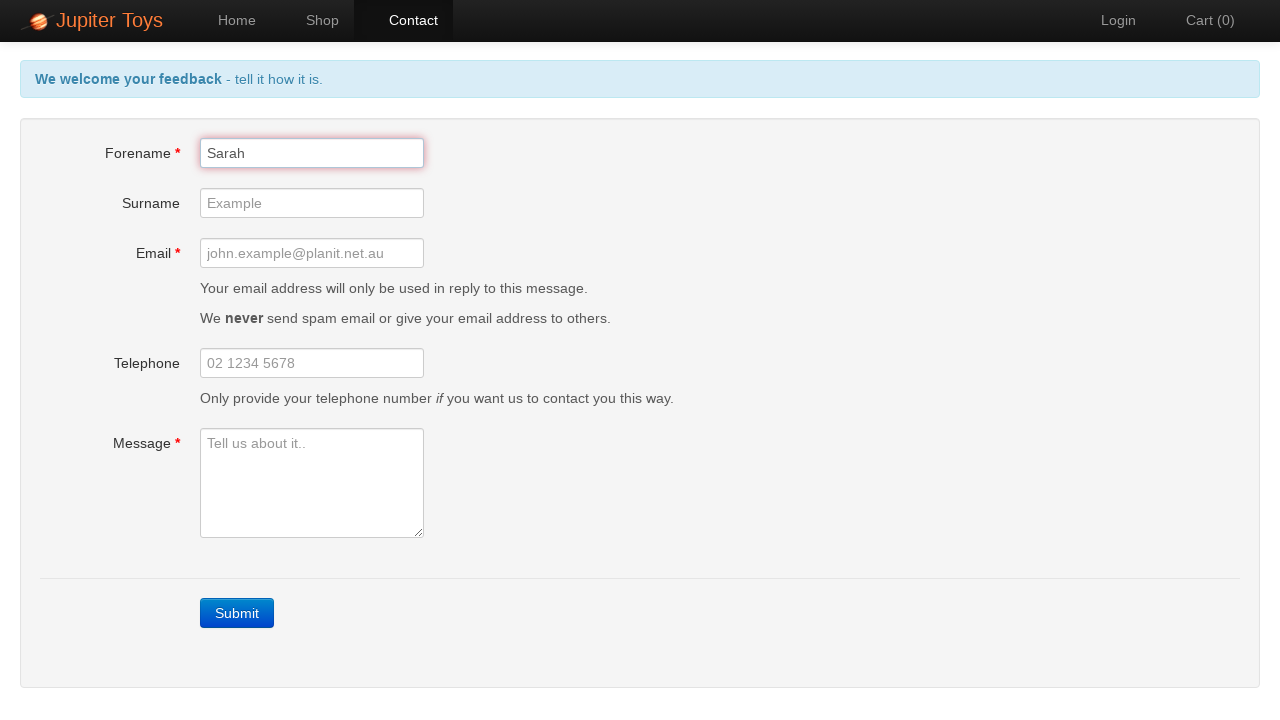

Filled email field with 'sarah.jones@example.com' on #email
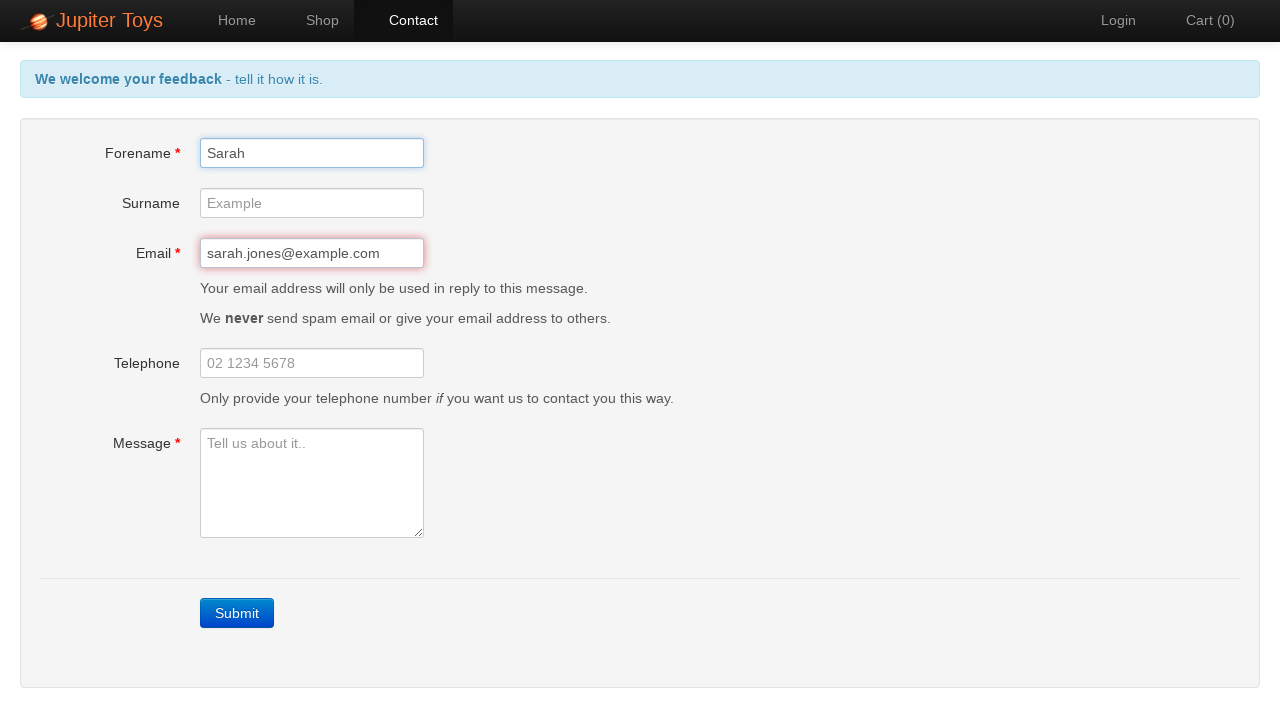

Filled message field with inquiry text on #message
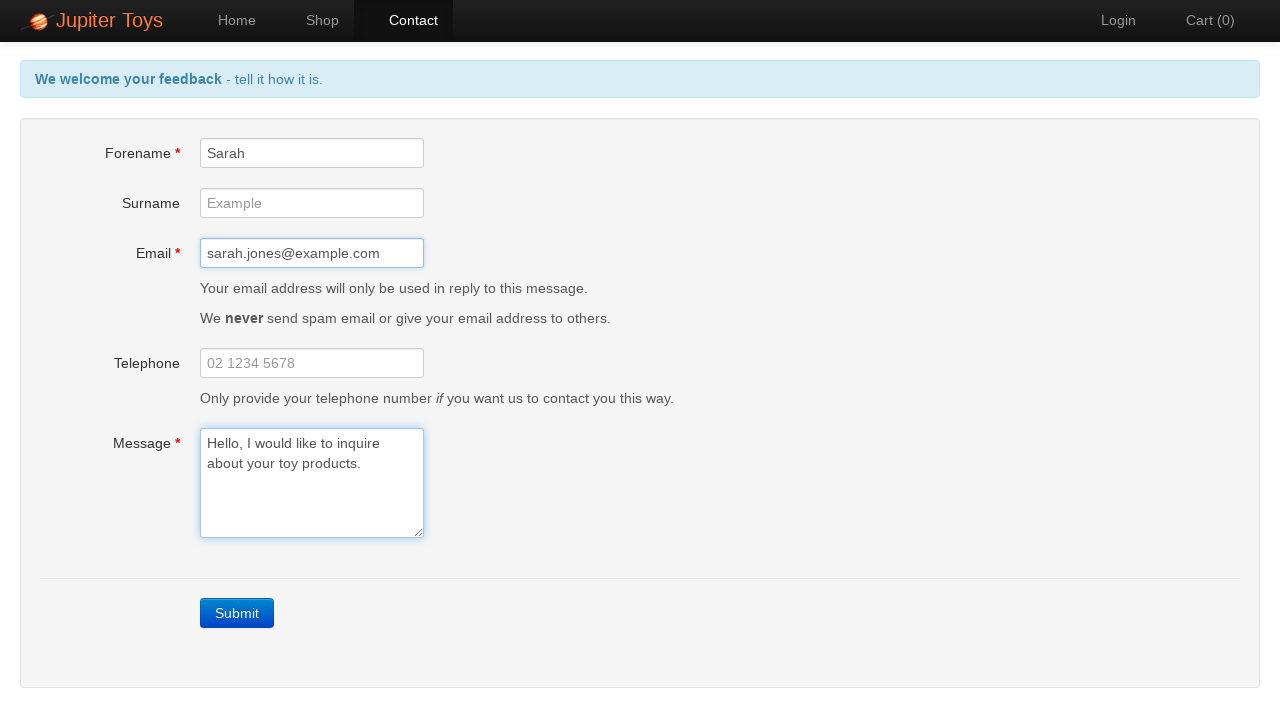

Clicked contact form submit button at (237, 613) on a.btn-contact
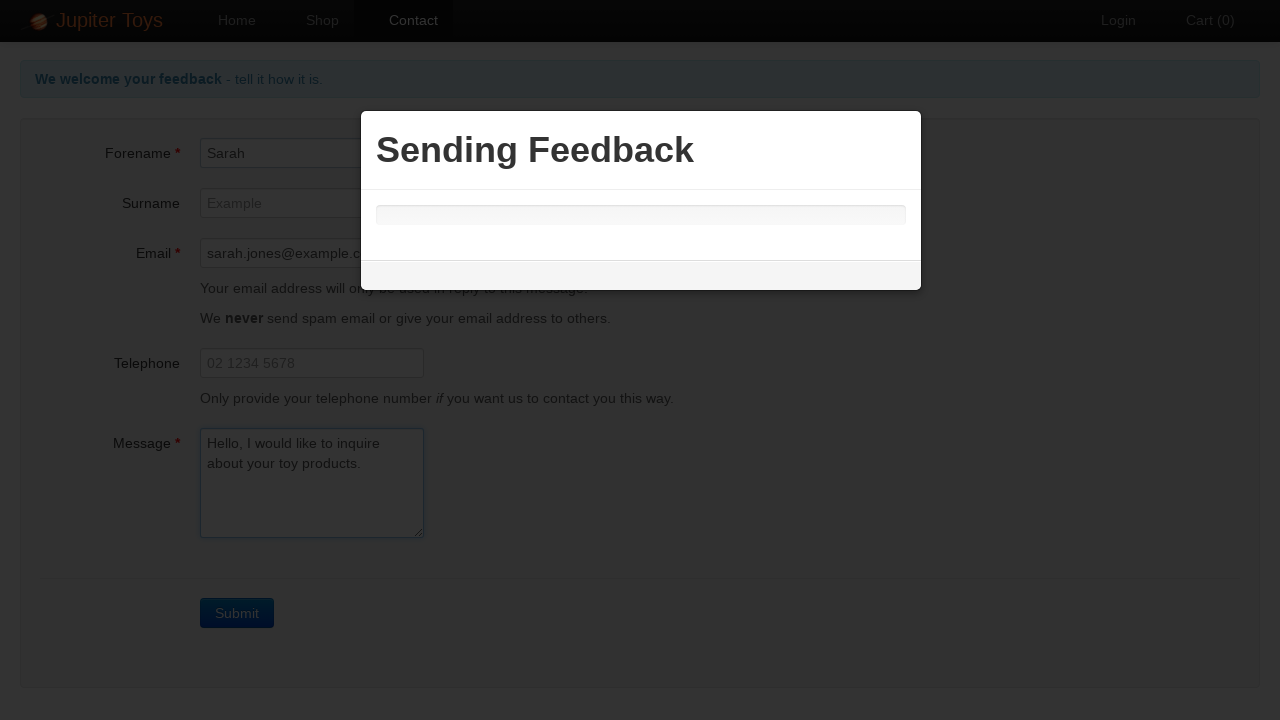

Success message appeared after form submission
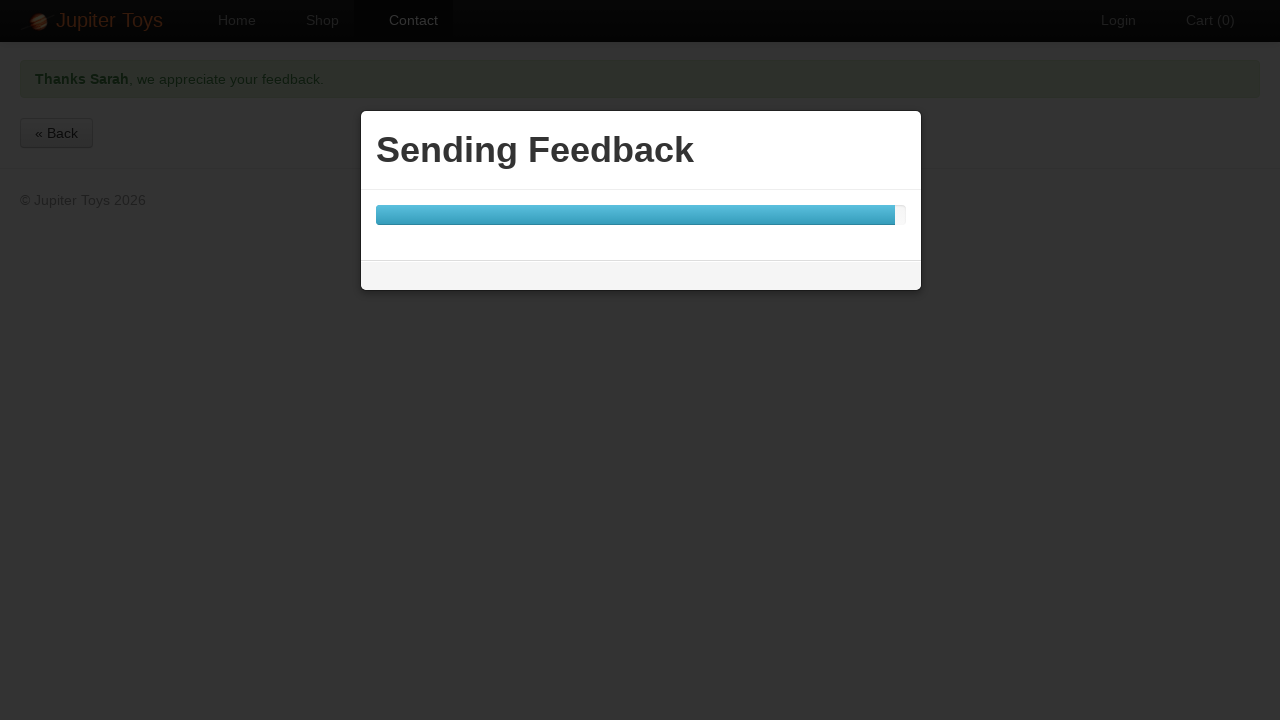

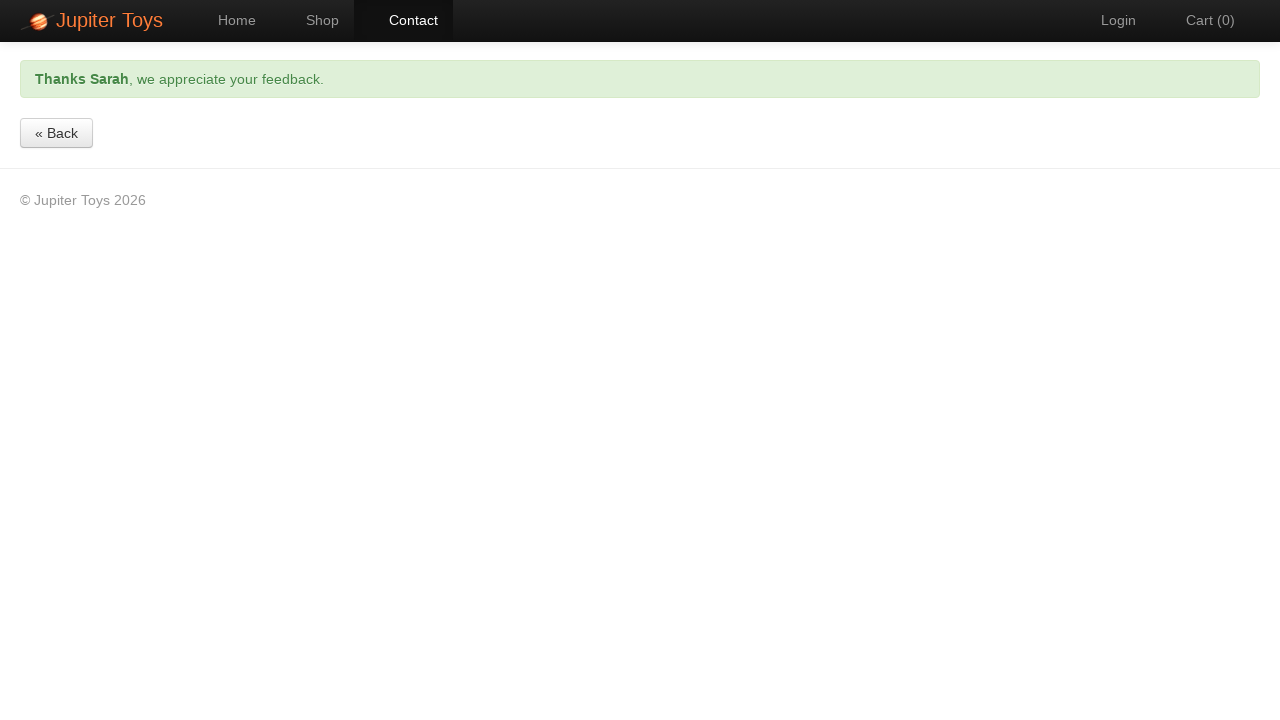